Tests dropdown selection functionality by selecting an option by value and verifying the selection

Starting URL: http://the-internet.herokuapp.com/dropdown

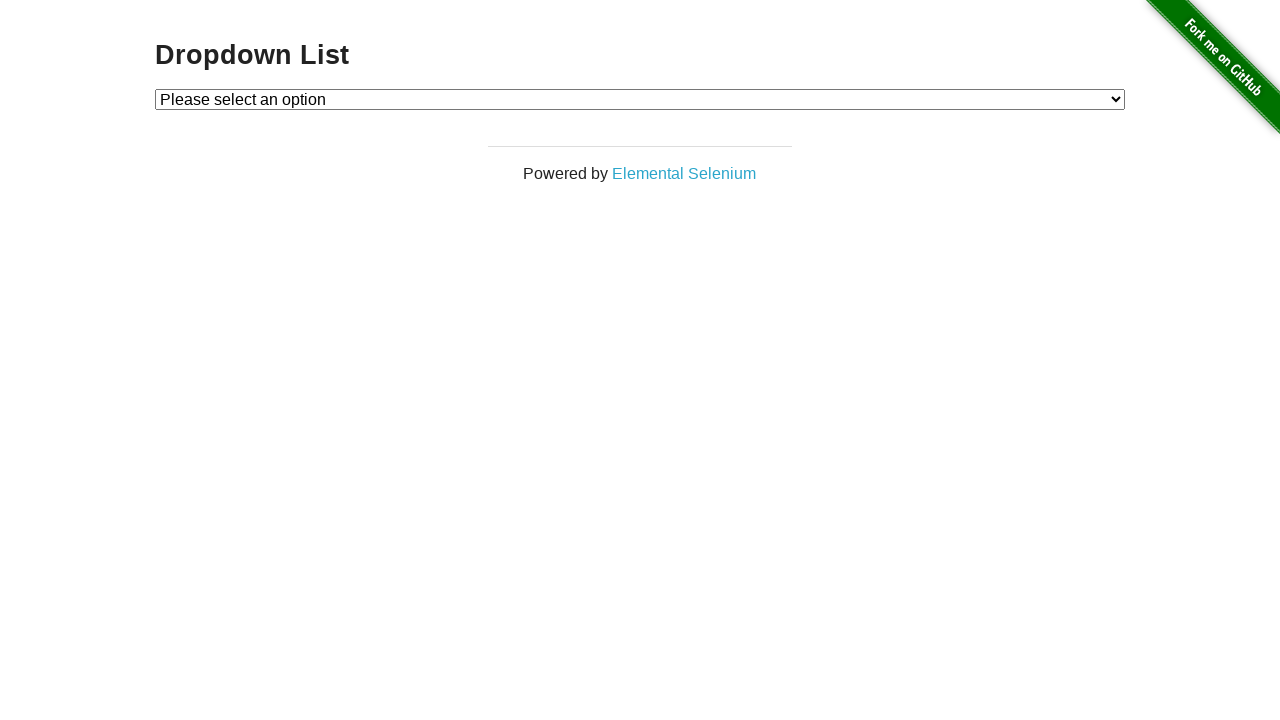

Located dropdown element with id 'dropdown'
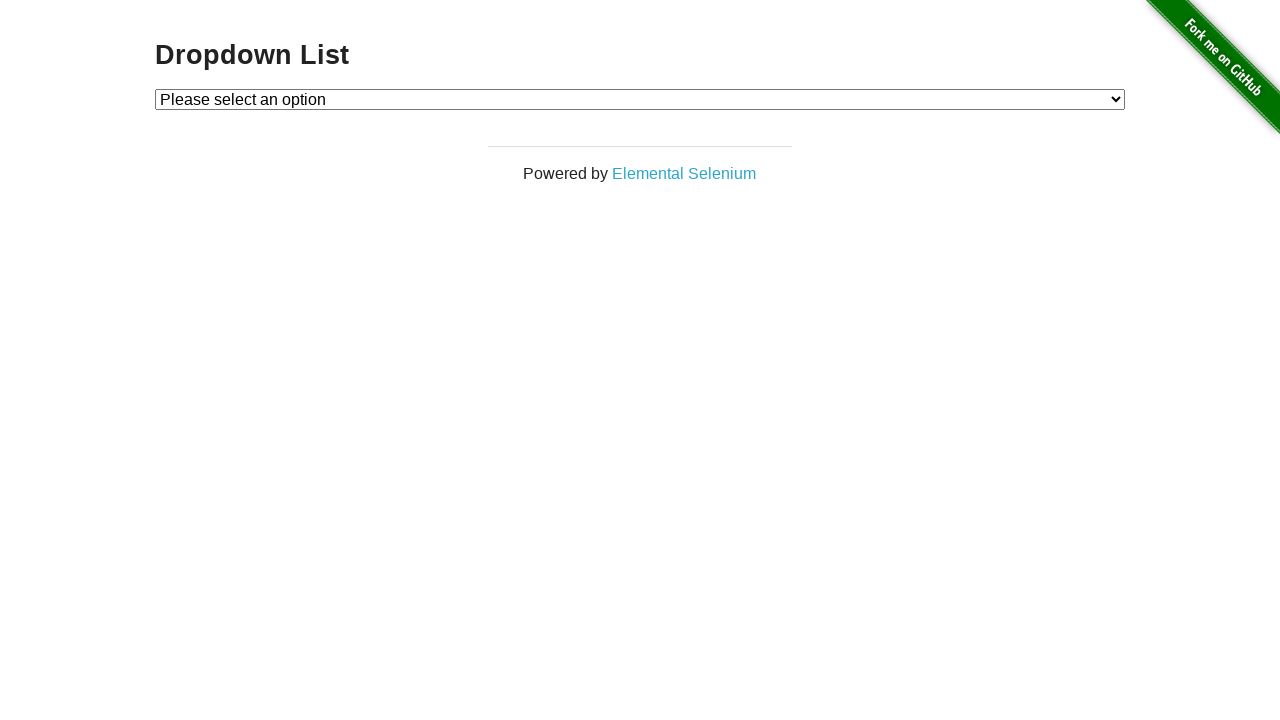

Selected option with value '1' from dropdown on select#dropdown
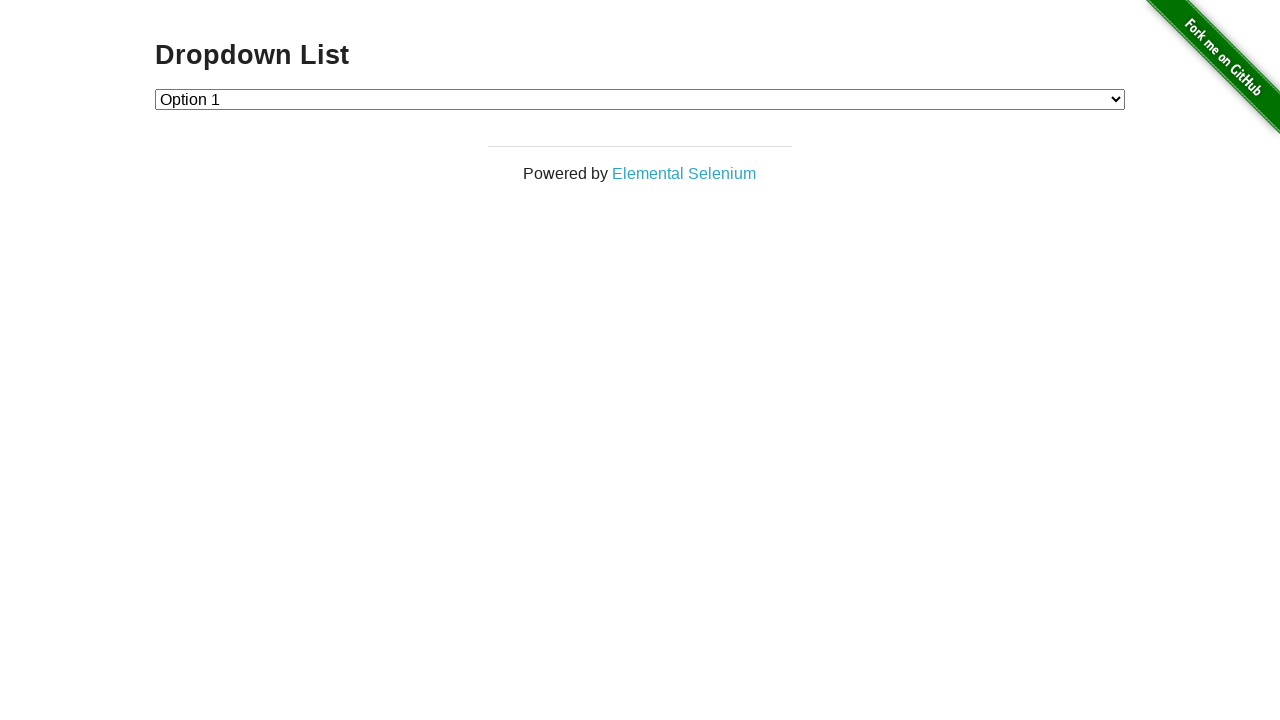

Retrieved text content of selected option
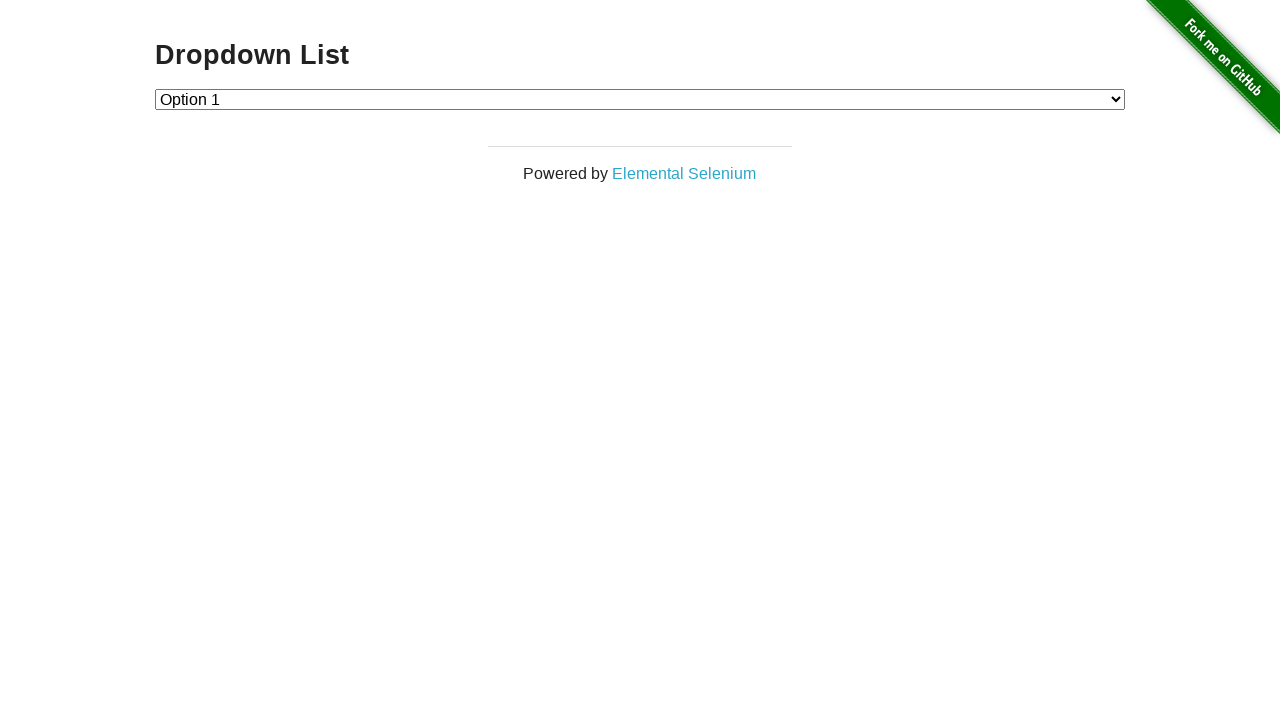

Verified selected option text is 'Option 1'
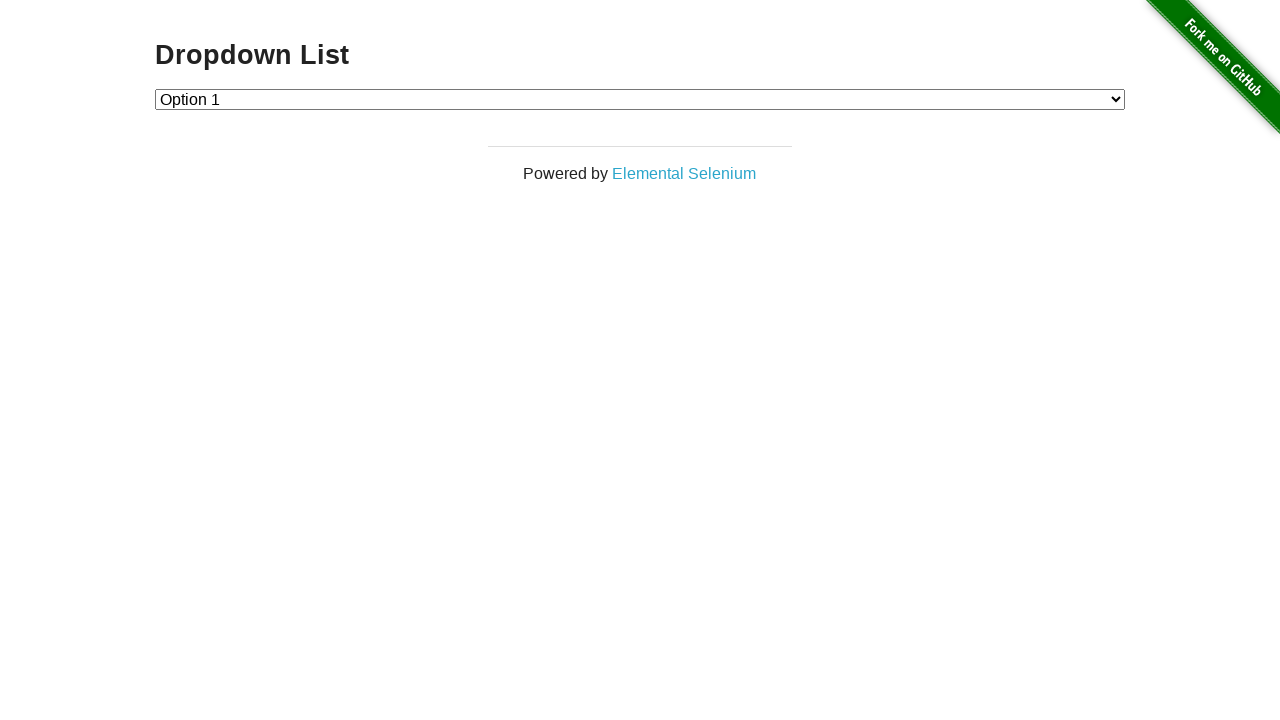

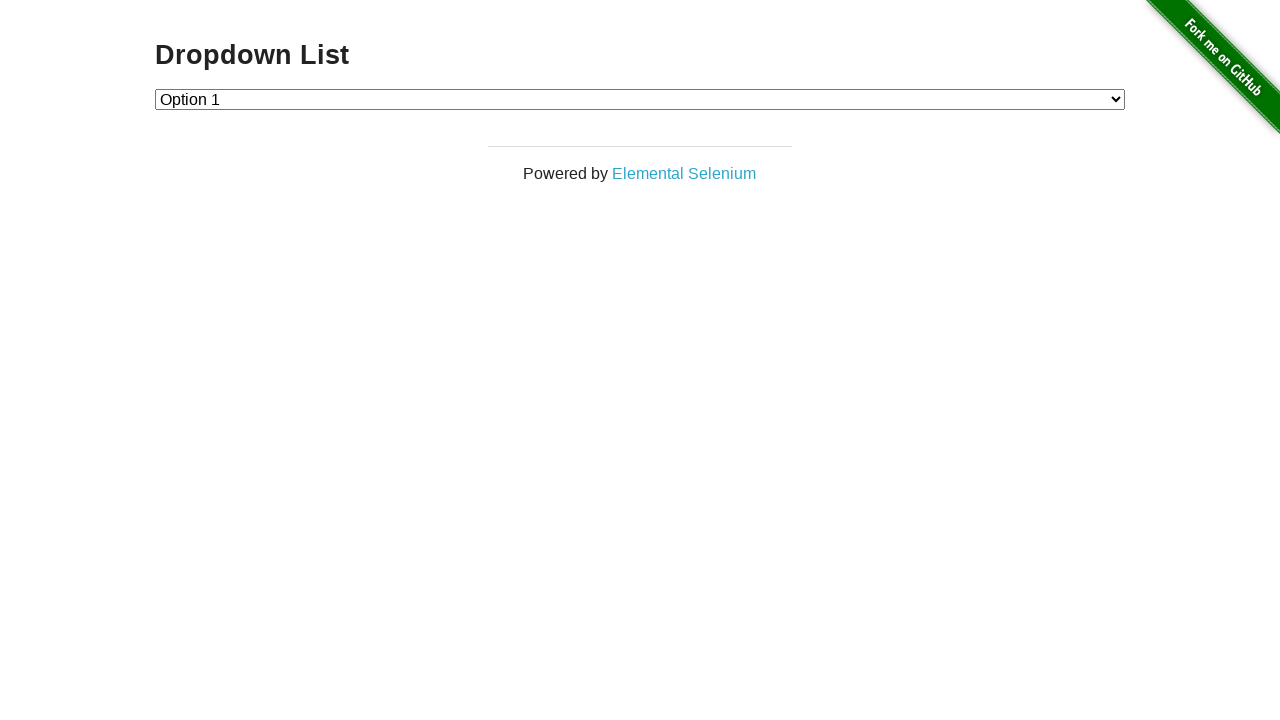